Tests the age form by entering a name and age, submitting the form, and verifying the result message.

Starting URL: https://kristinek.github.io/site/examples/age.html

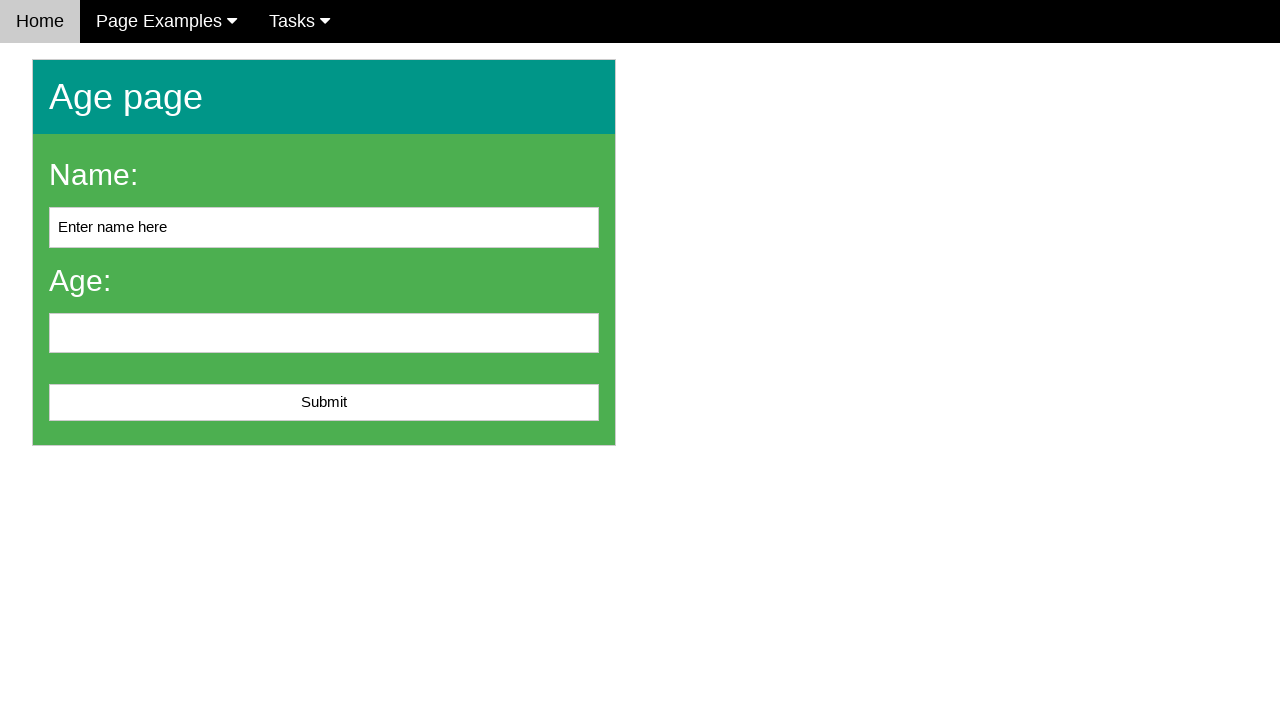

Filled name field with 'John Smith' on #name
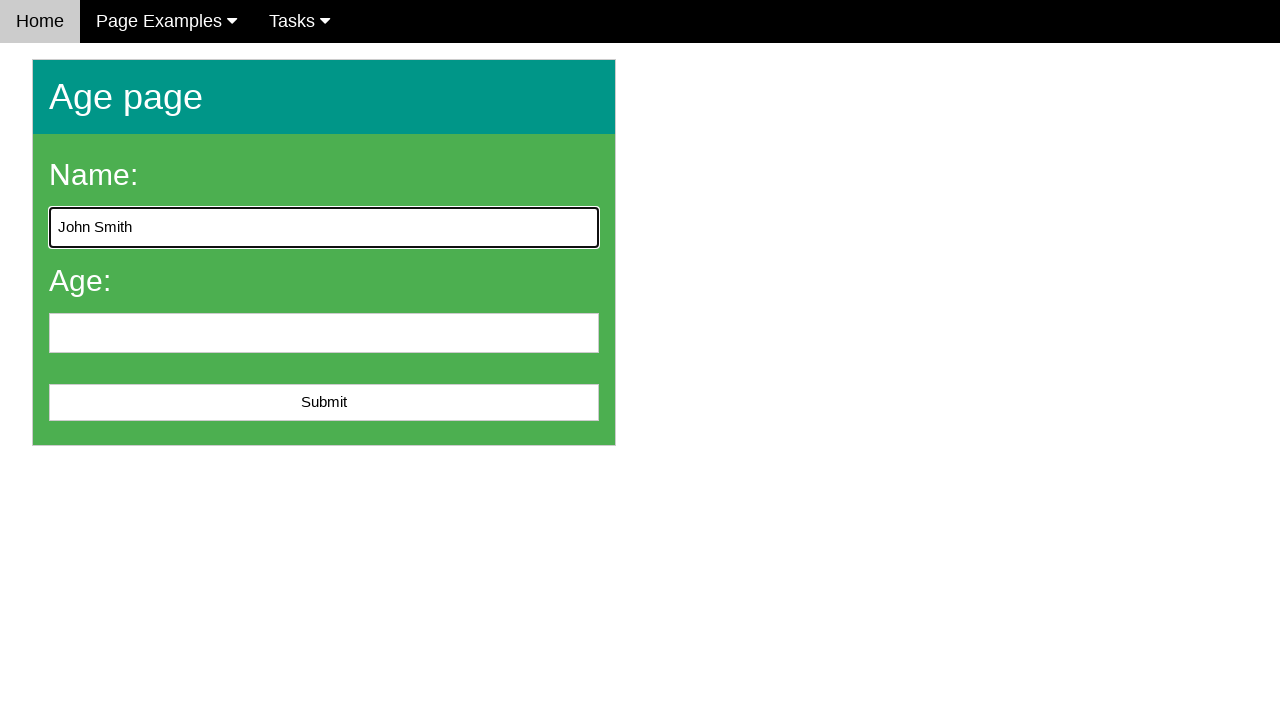

Filled age field with '25' on input[name='age']
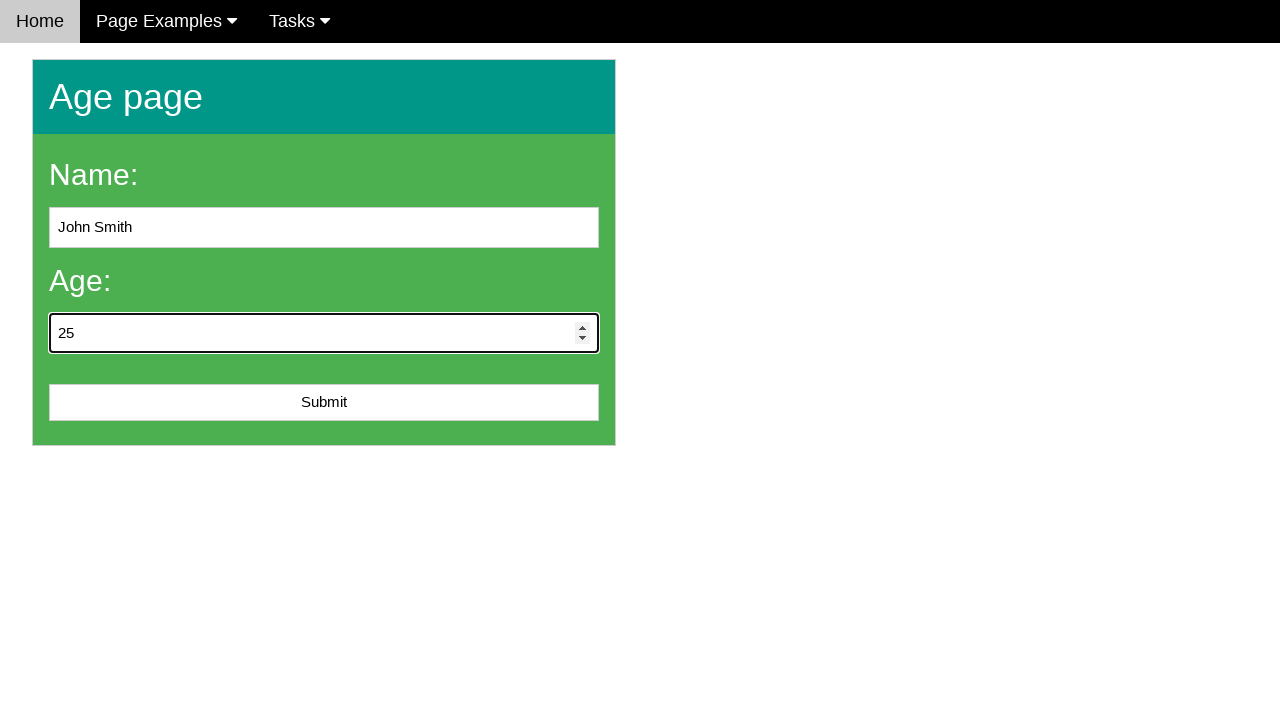

Clicked submit button to submit the age form at (324, 403) on #submit
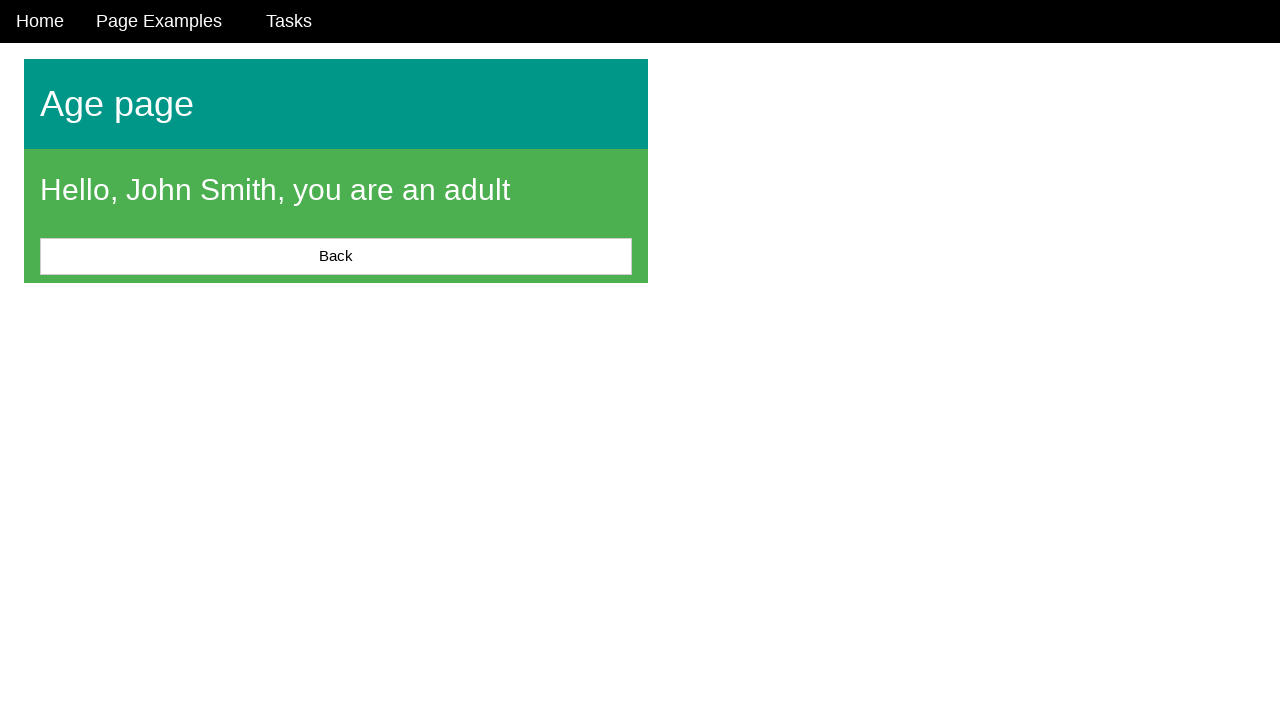

Located result message element
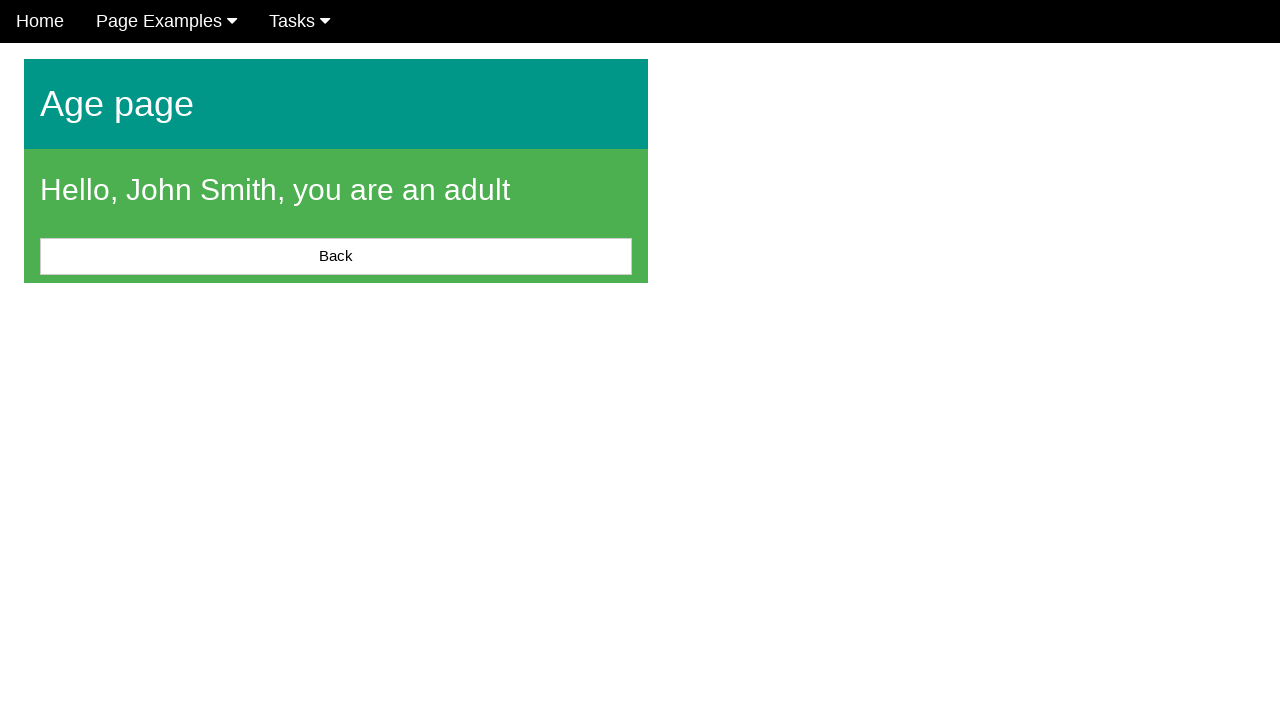

Result message appeared on the page
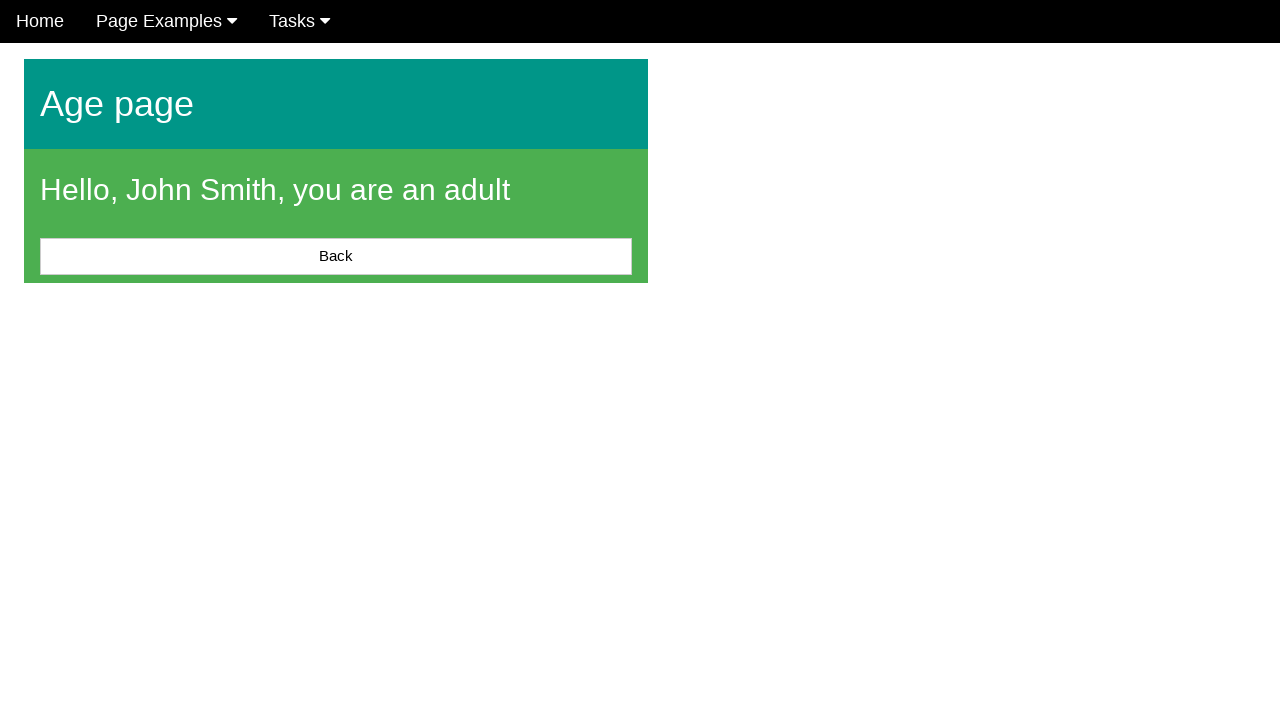

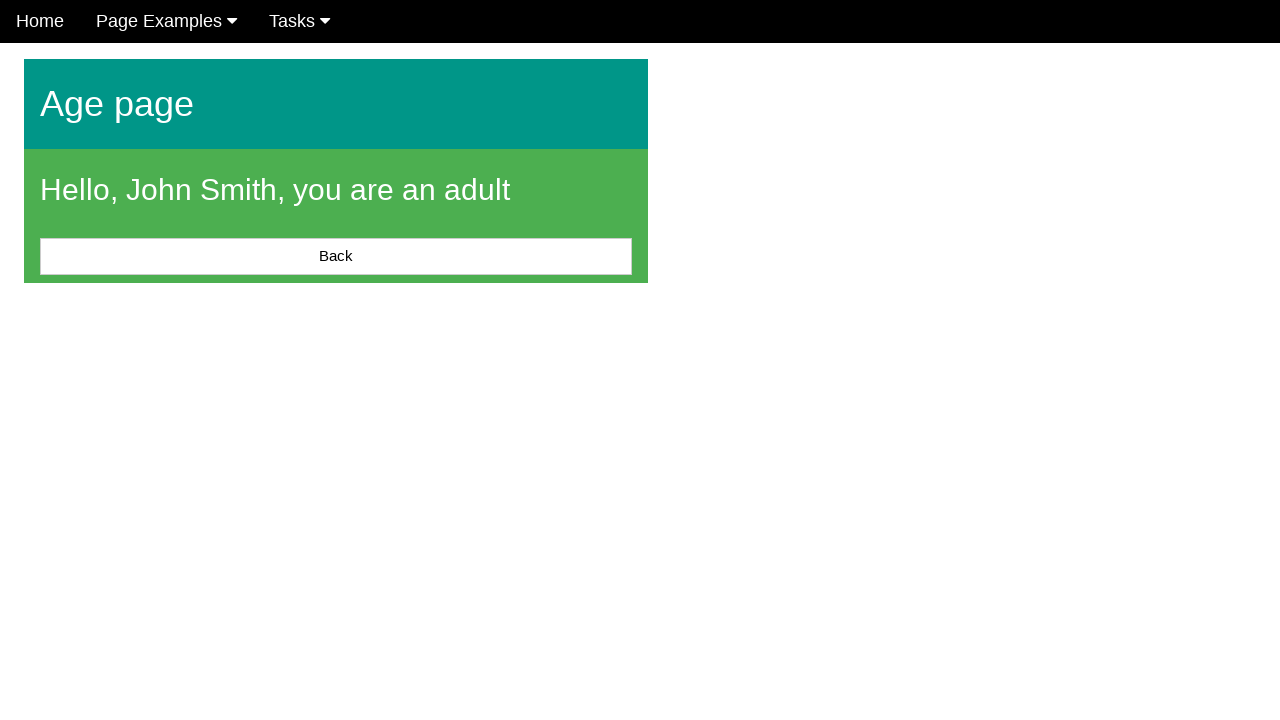